Tests dropdown selection functionality by selecting different days from a dropdown menu using various selection methods

Starting URL: https://syntaxprojects.com/basic-select-dropdown-demo.php

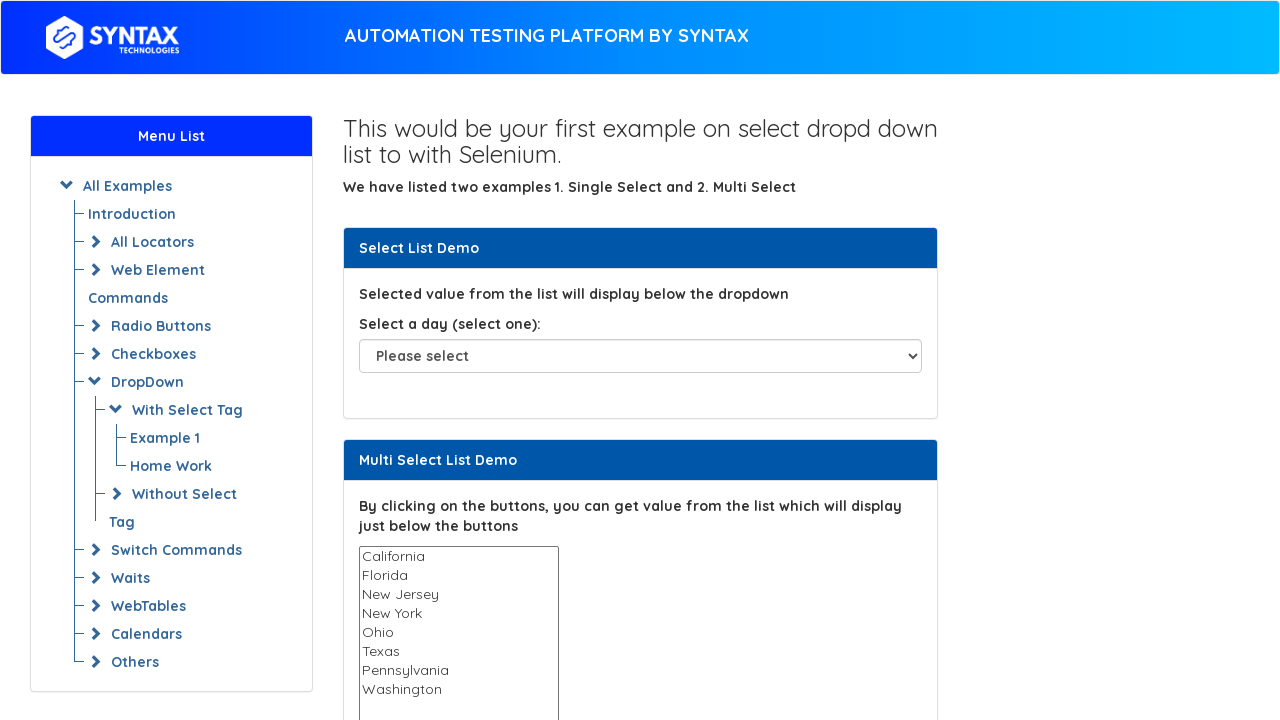

Navigated to dropdown demo page
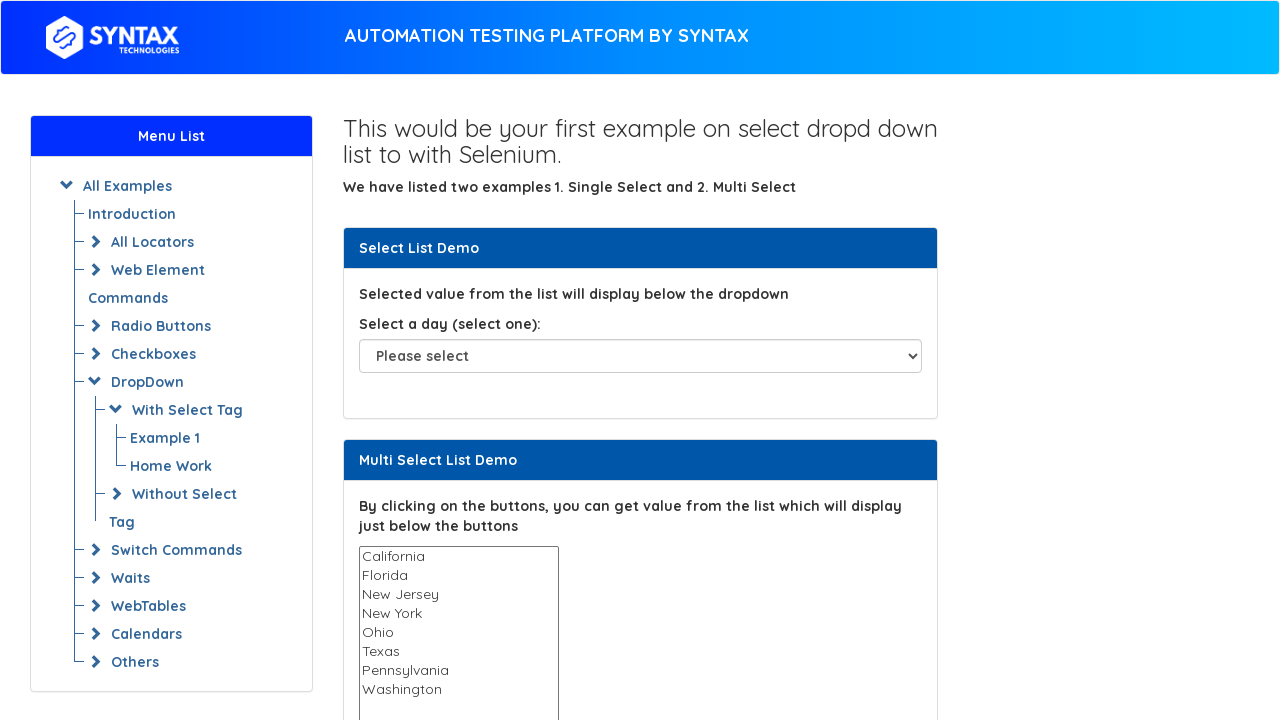

Located dropdown element
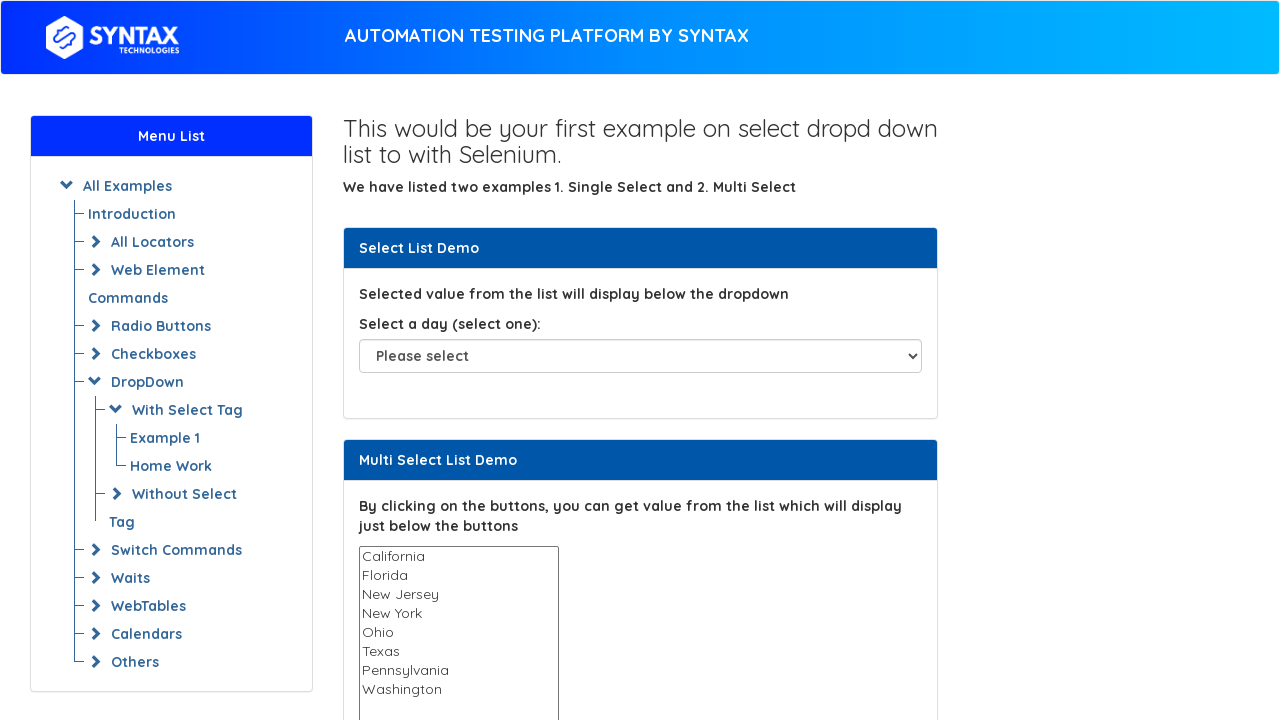

Selected 'Wednesday' from dropdown by value on select#select-demo
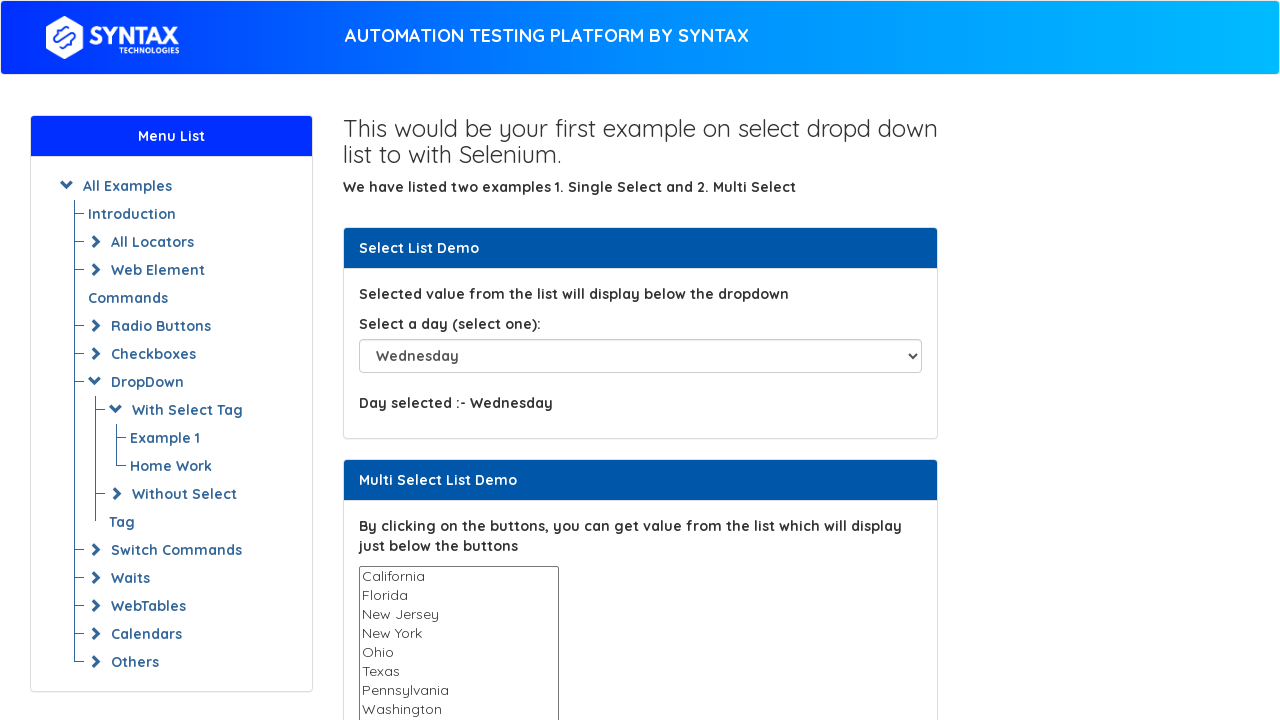

Retrieved all dropdown options
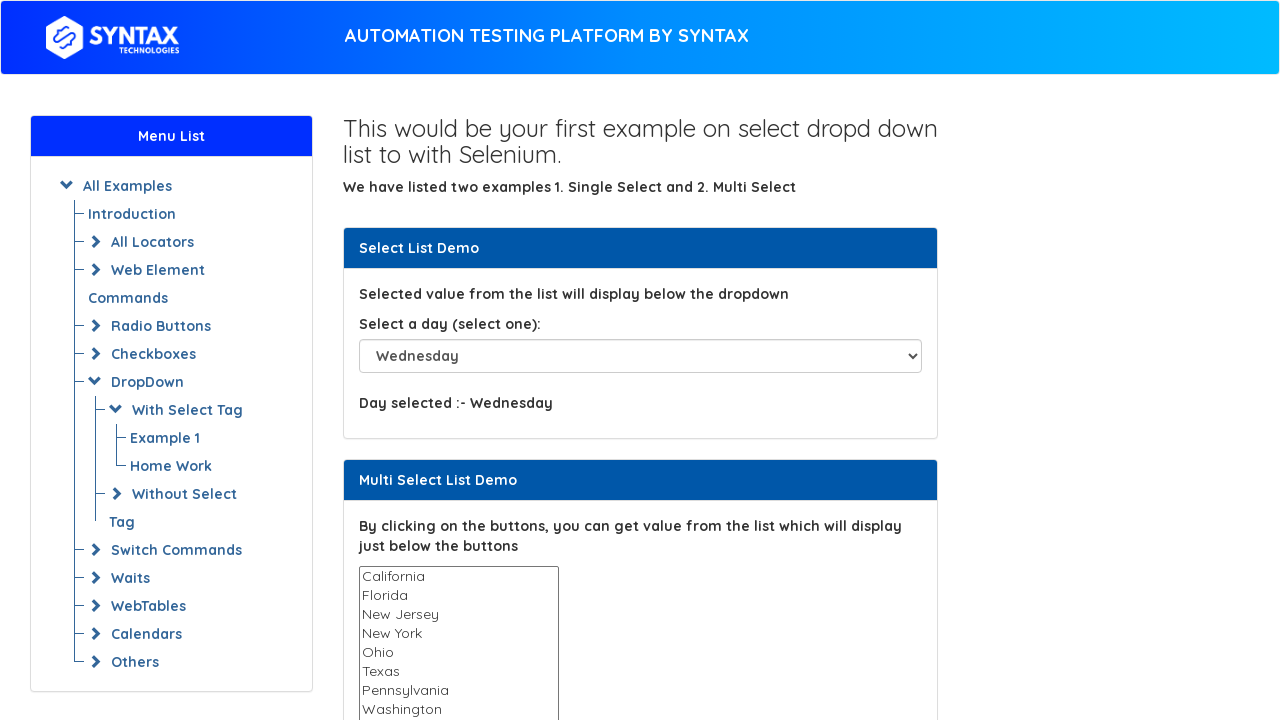

Printed all 8 dropdown option texts
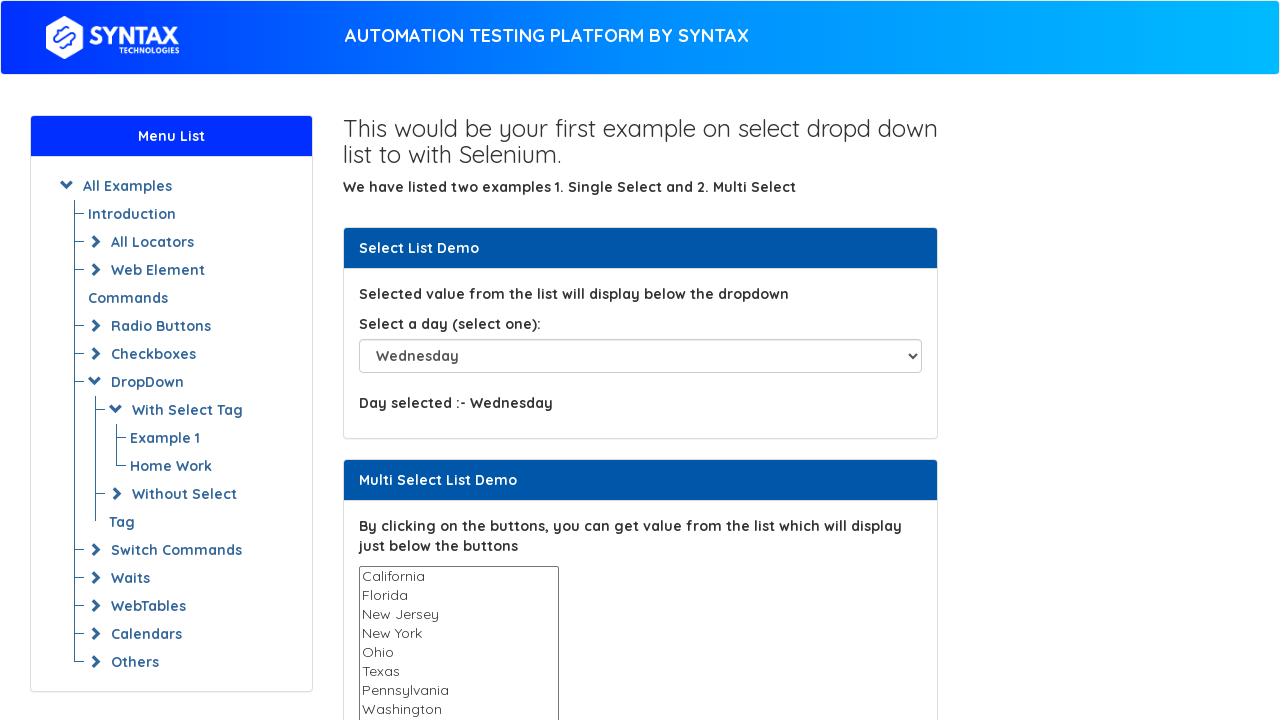

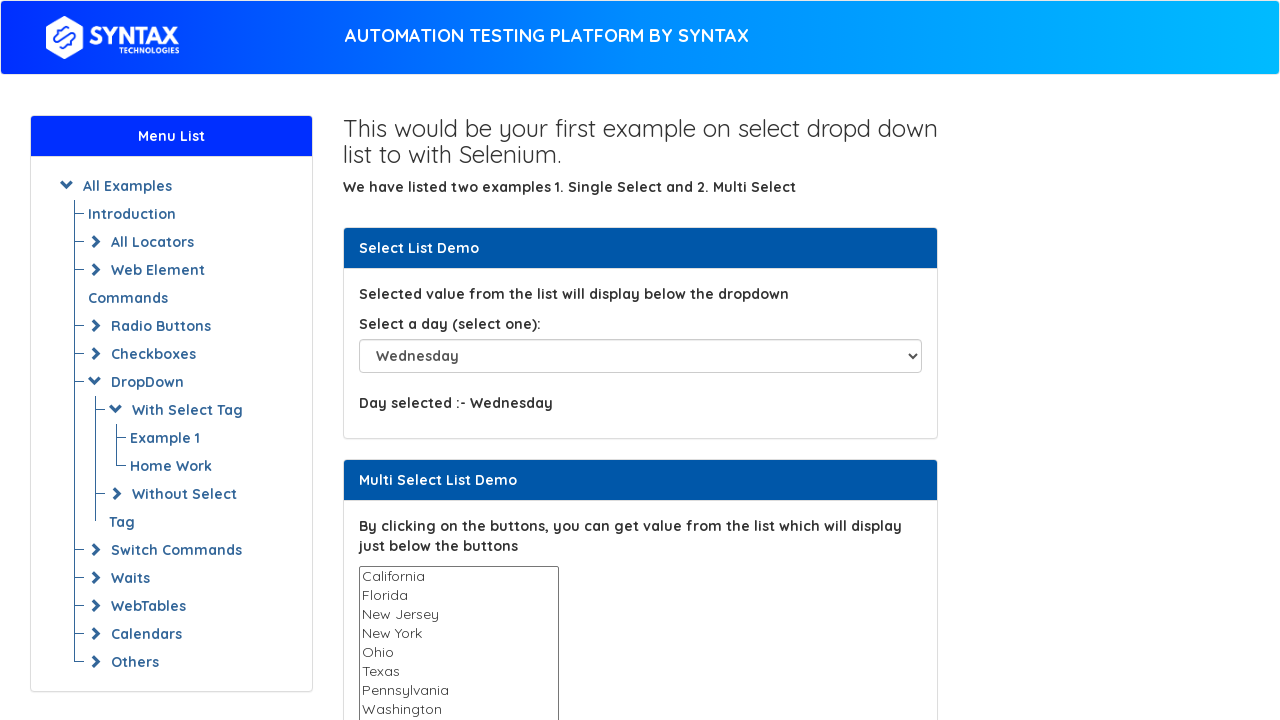